Tests adding a todo item for reporting purposes by entering text in the todo input and verifying submission.

Starting URL: https://lambdatest.github.io/sample-todo-app/

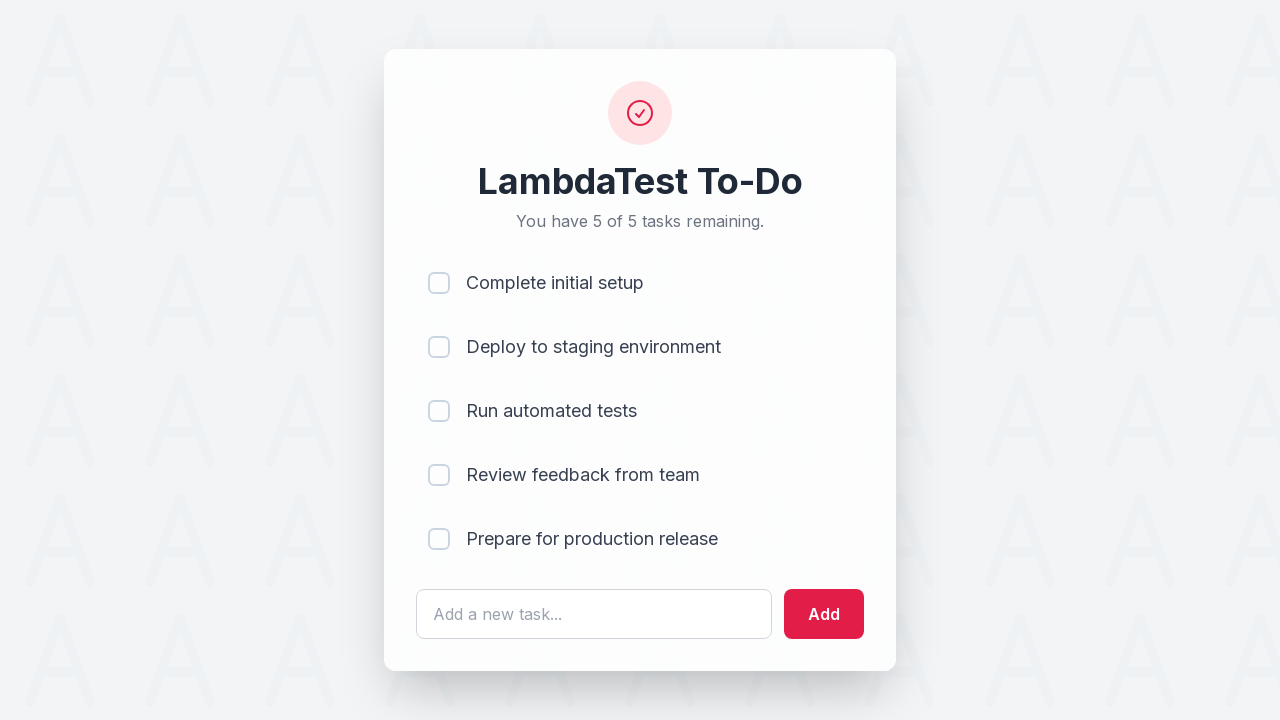

Filled todo input field with 'Review test reports' on #sampletodotext
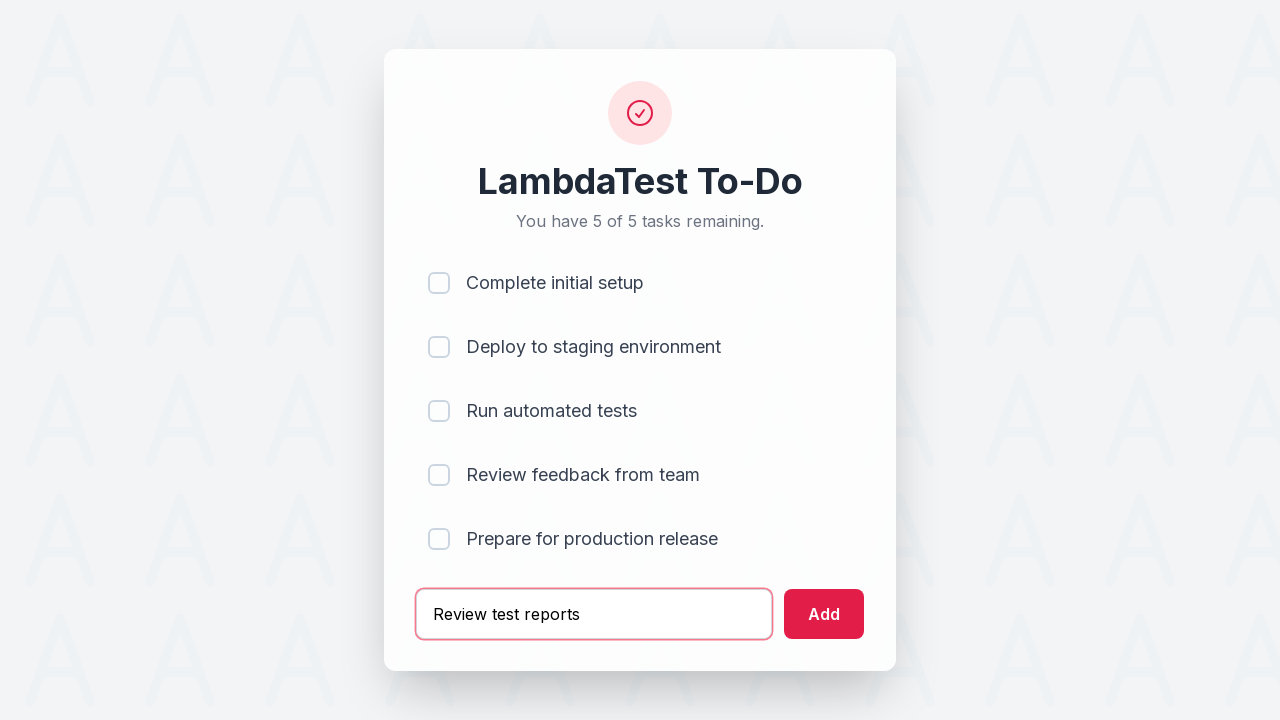

Pressed Enter to submit the todo item on #sampletodotext
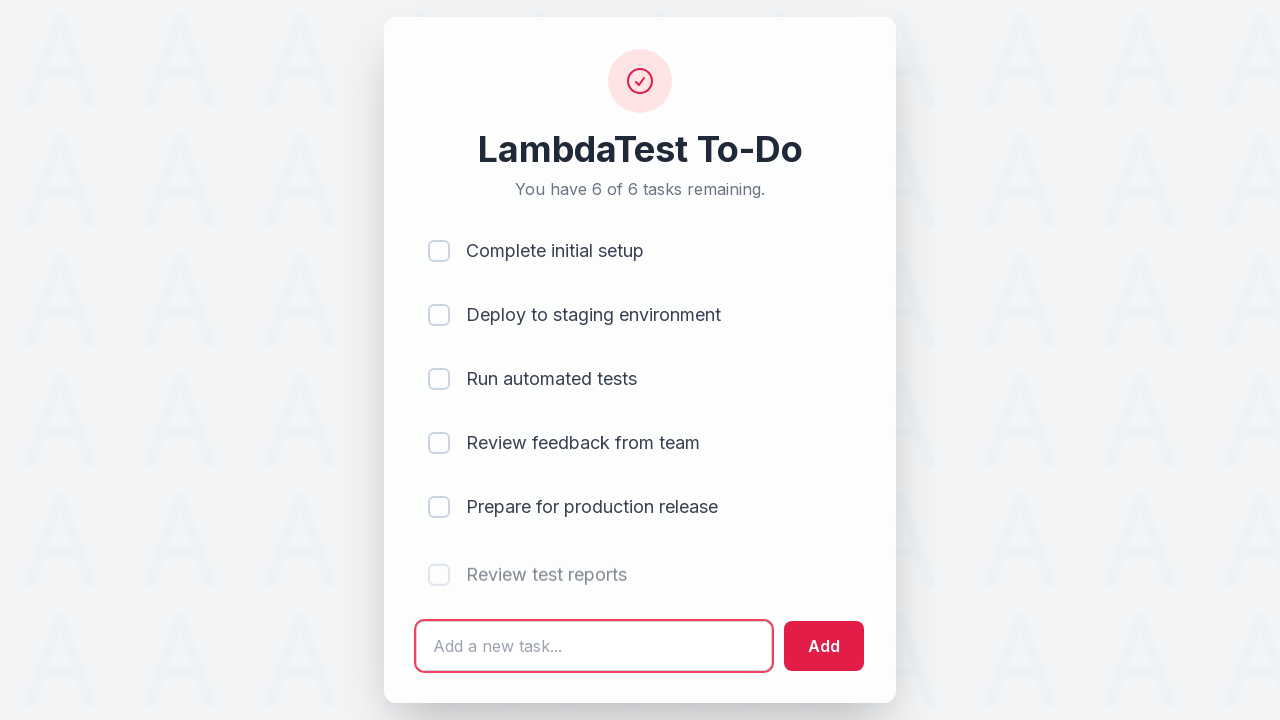

Verified that the new todo item was added to the list
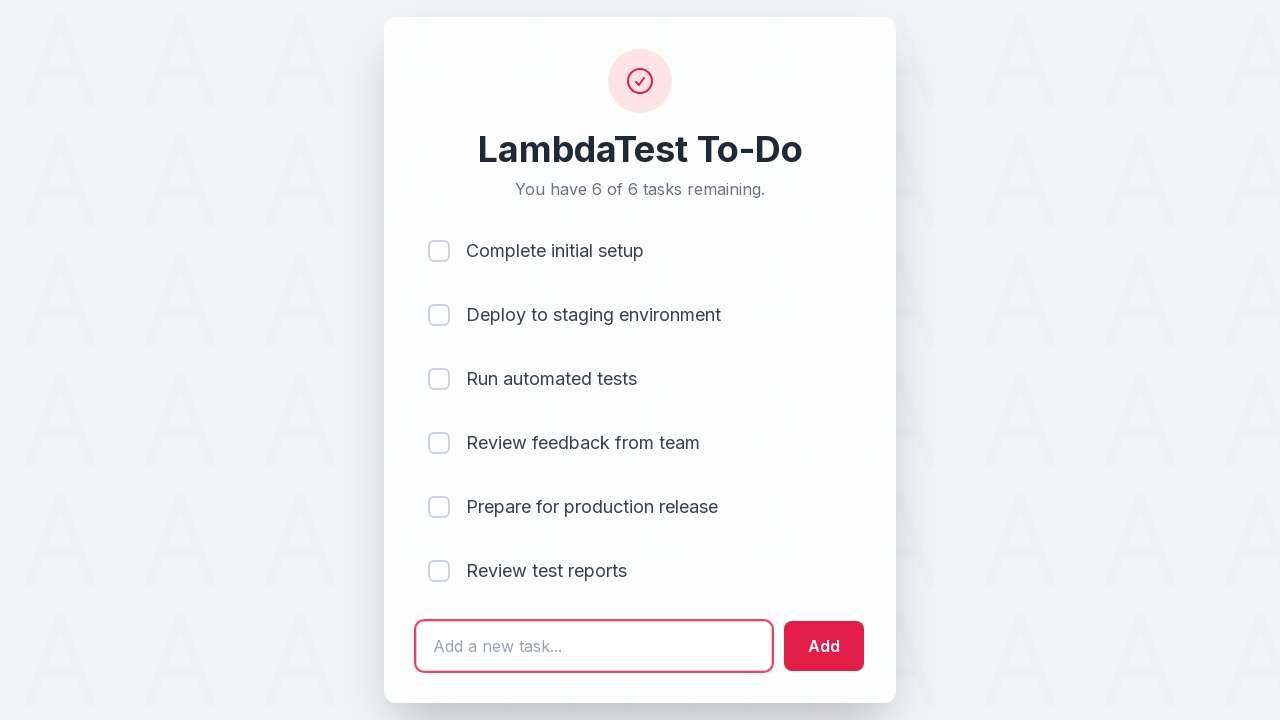

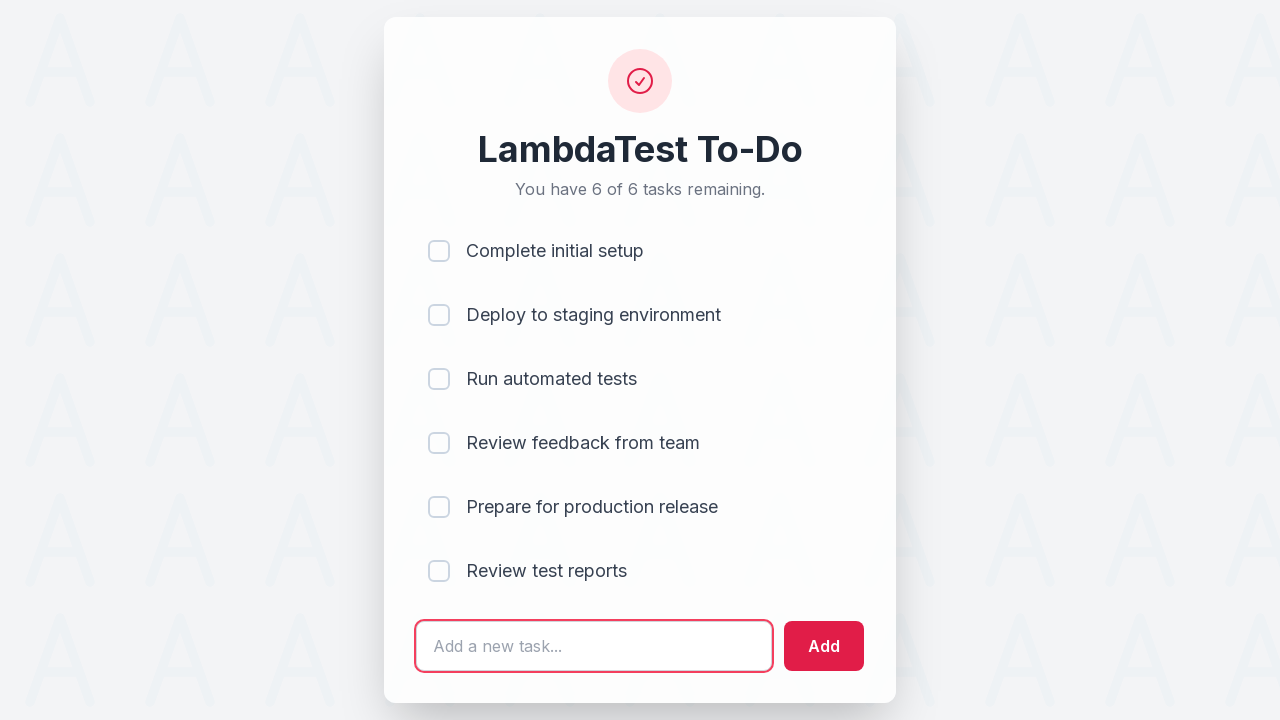